Tests a registration form by filling in three required fields (first, second, third) and submitting, then verifies a success message is displayed.

Starting URL: http://suninjuly.github.io/registration1.html

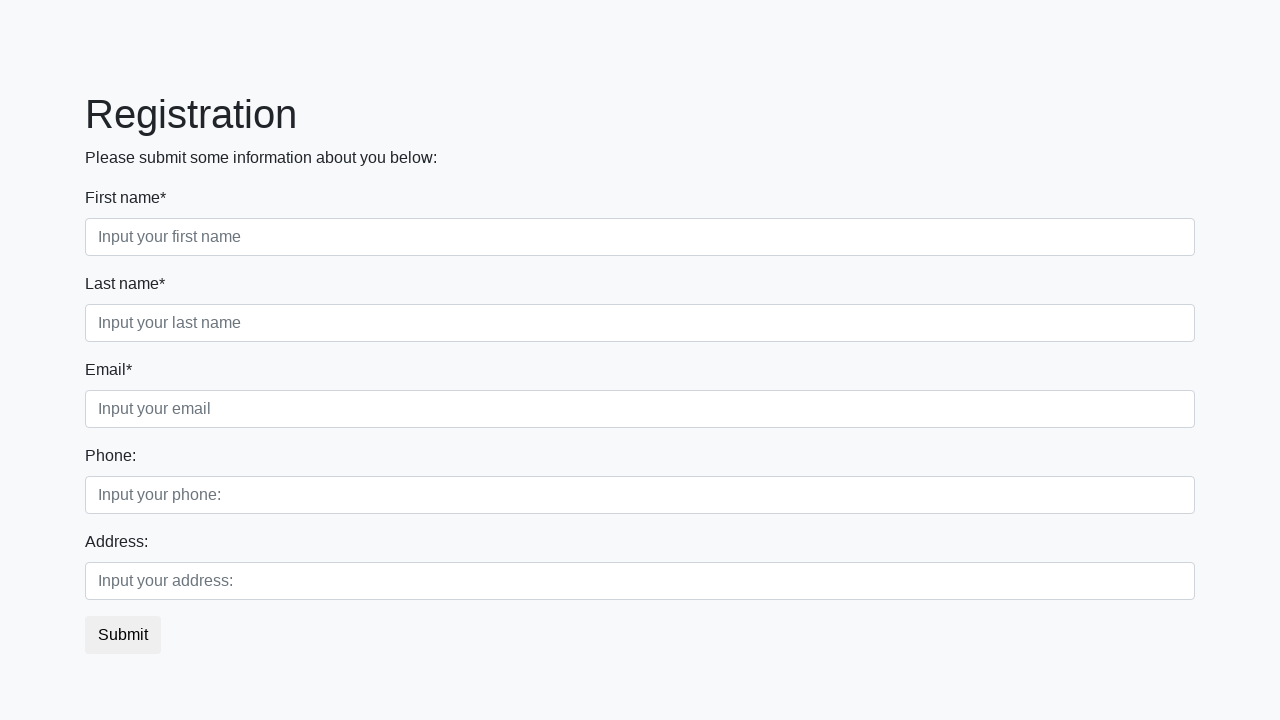

Filled first name field with 'John' on [required].form-control.first
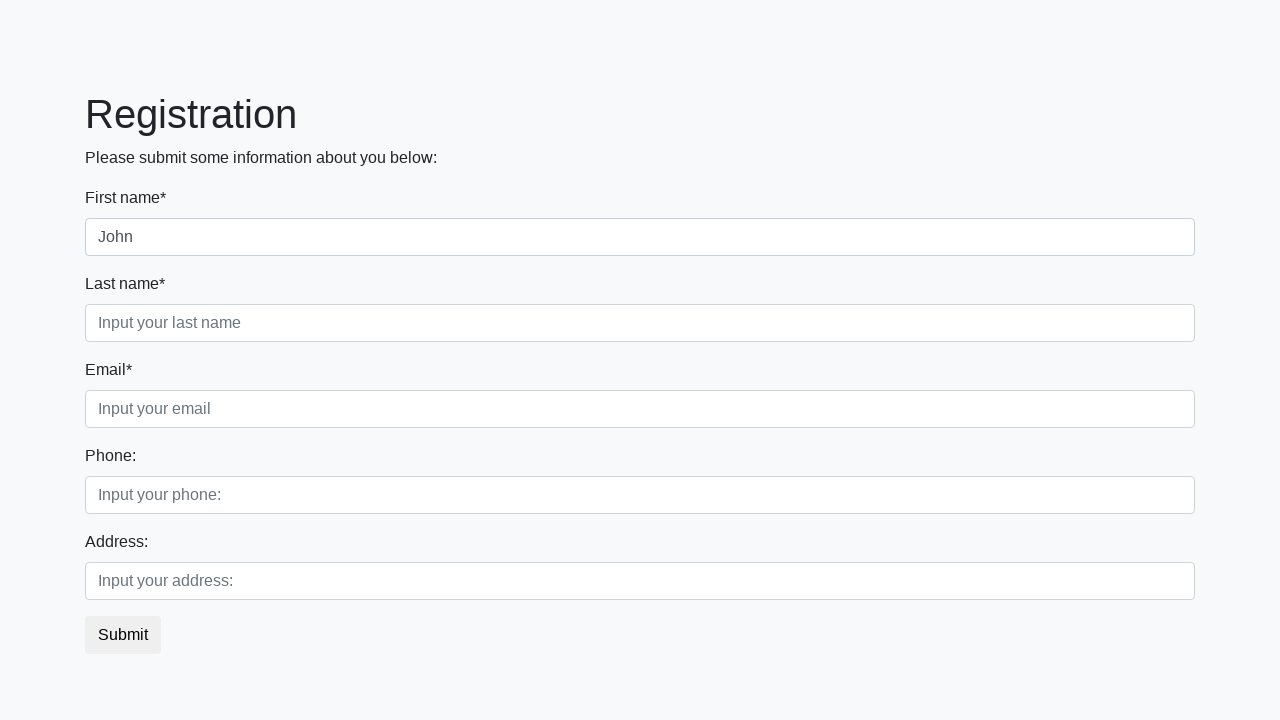

Filled second name field with 'Doe' on [required].form-control.second
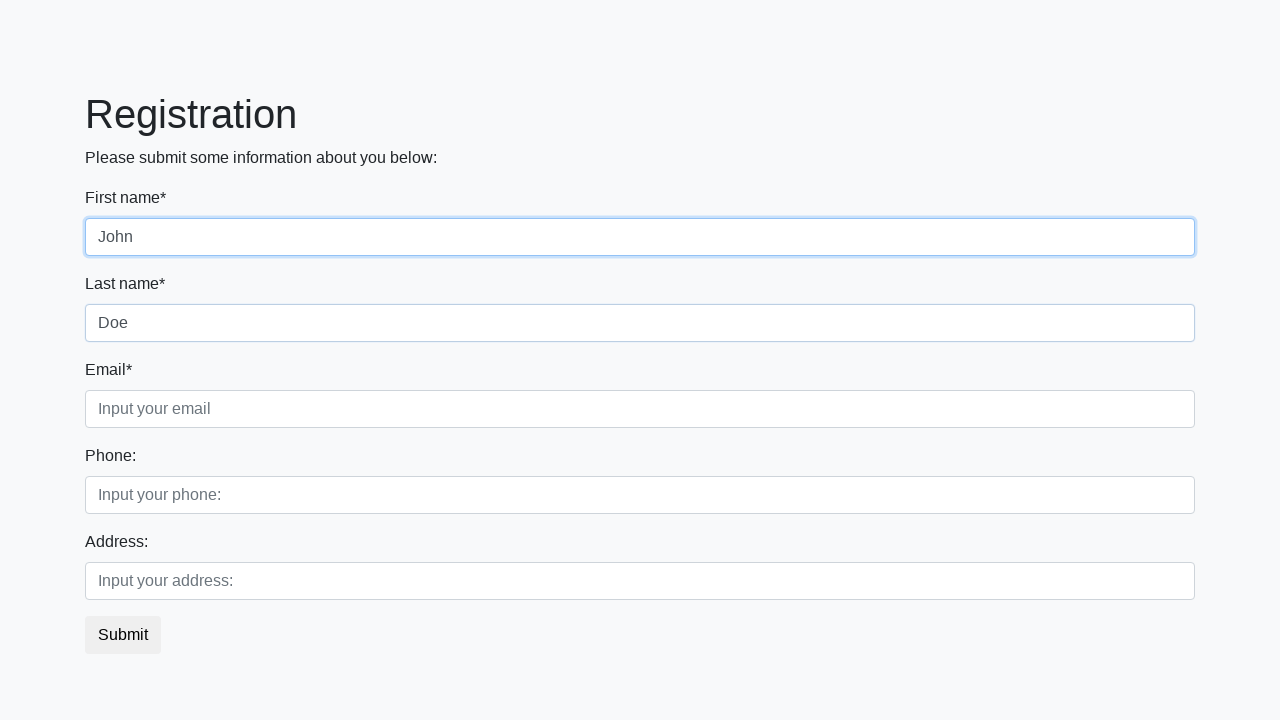

Filled third field with 'johndoe@test.com' on [required].form-control.third
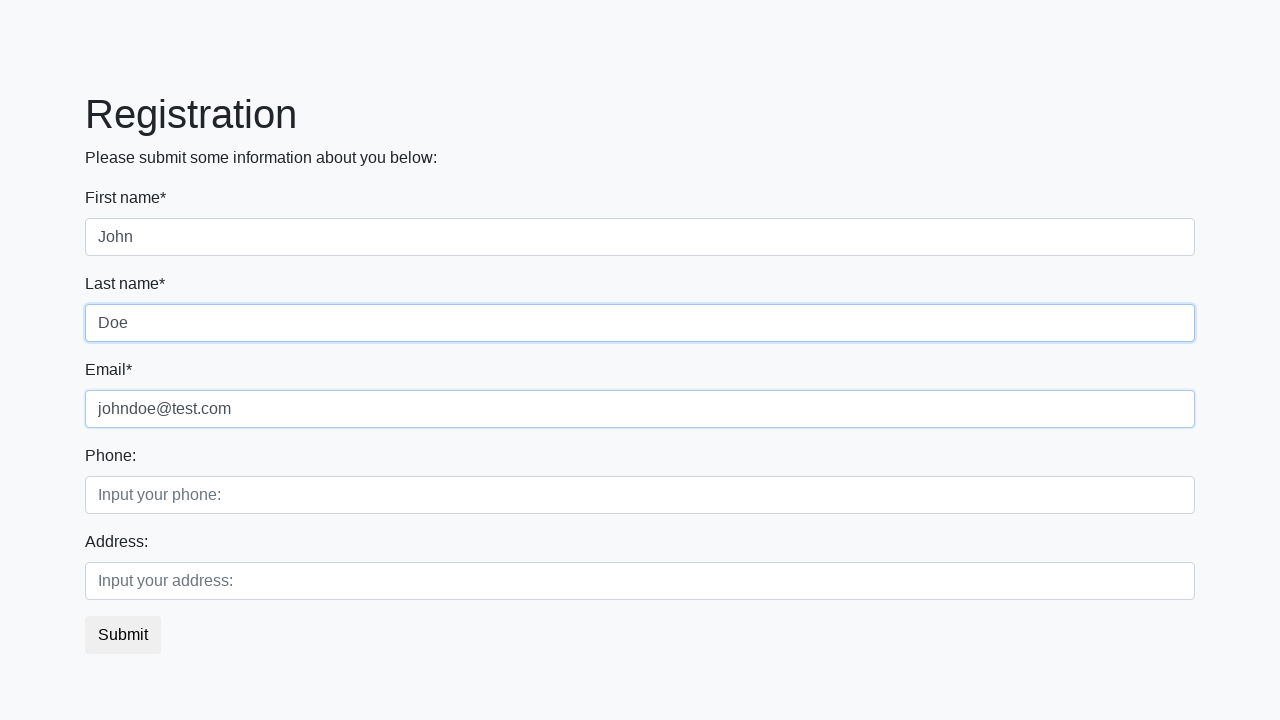

Clicked submit button at (123, 635) on button.btn
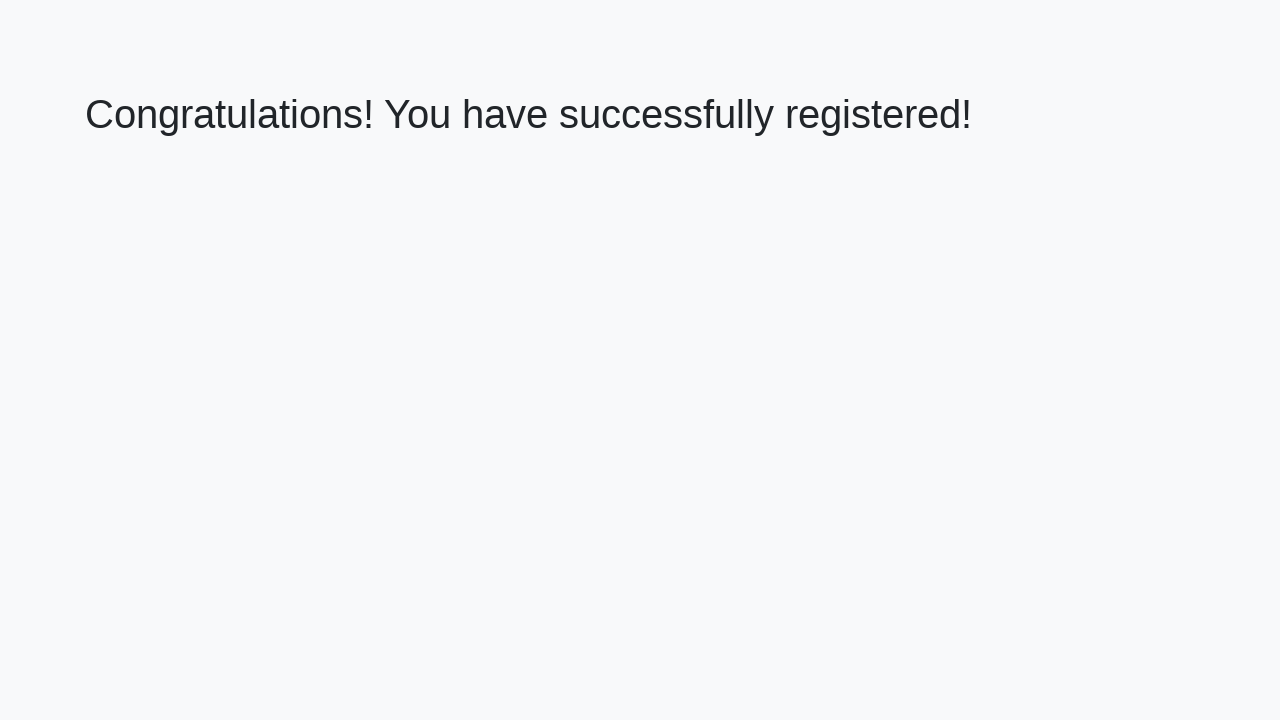

Success message loaded
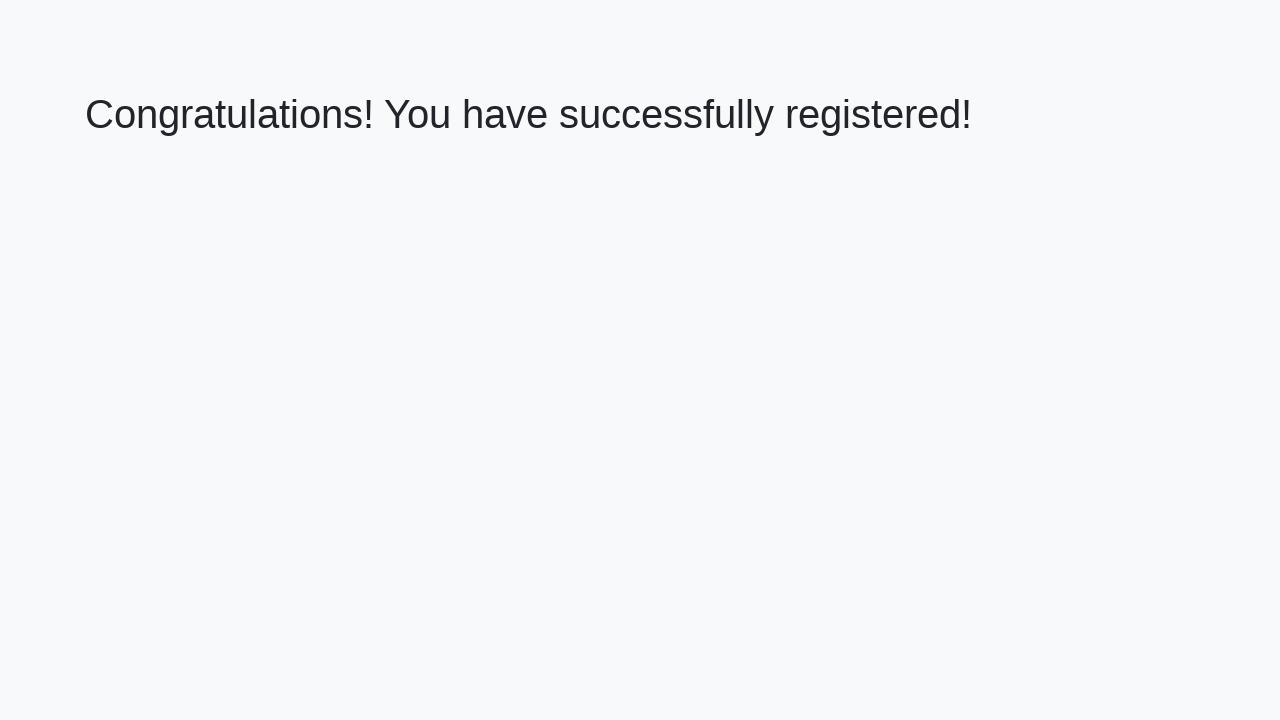

Retrieved success message text
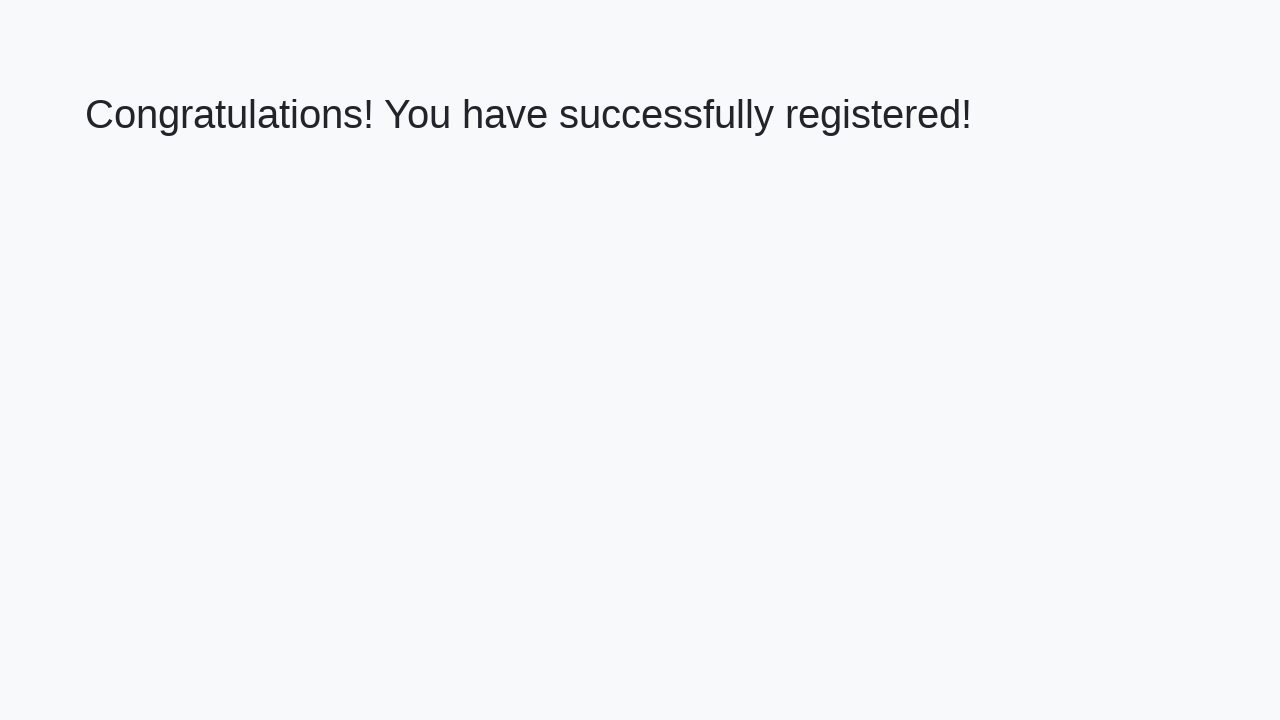

Verified success message: 'Congratulations! You have successfully registered!'
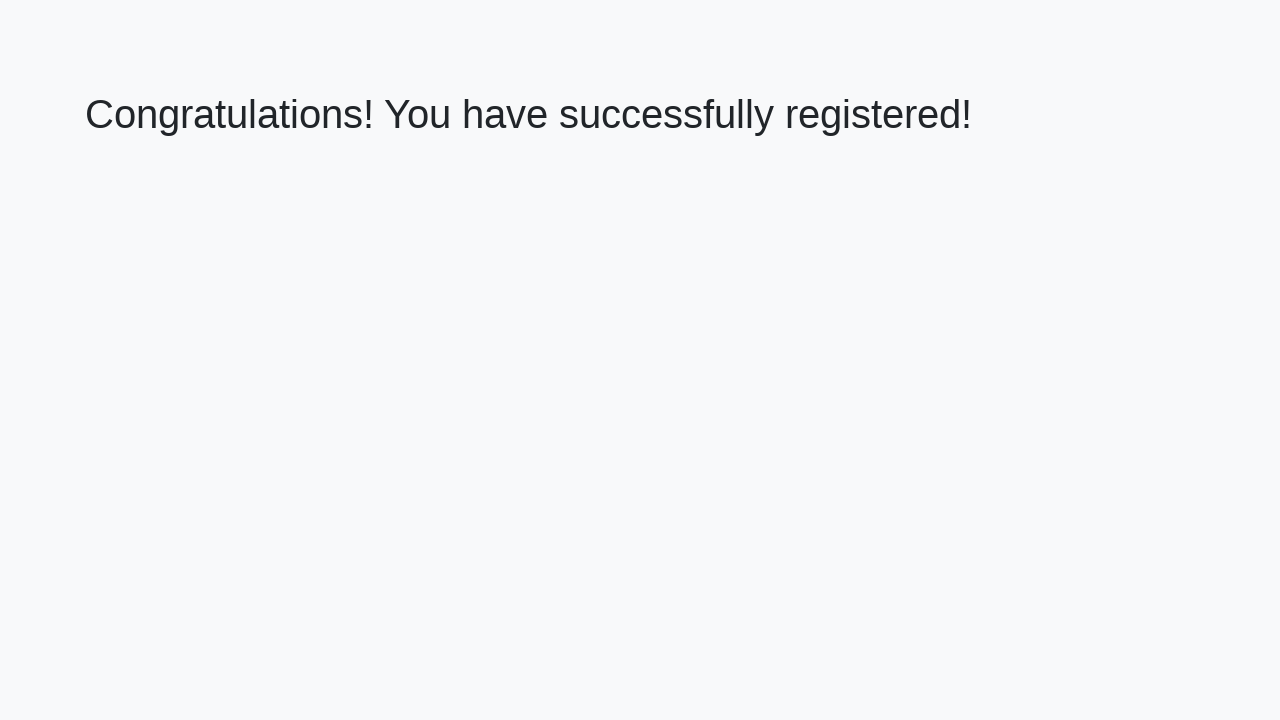

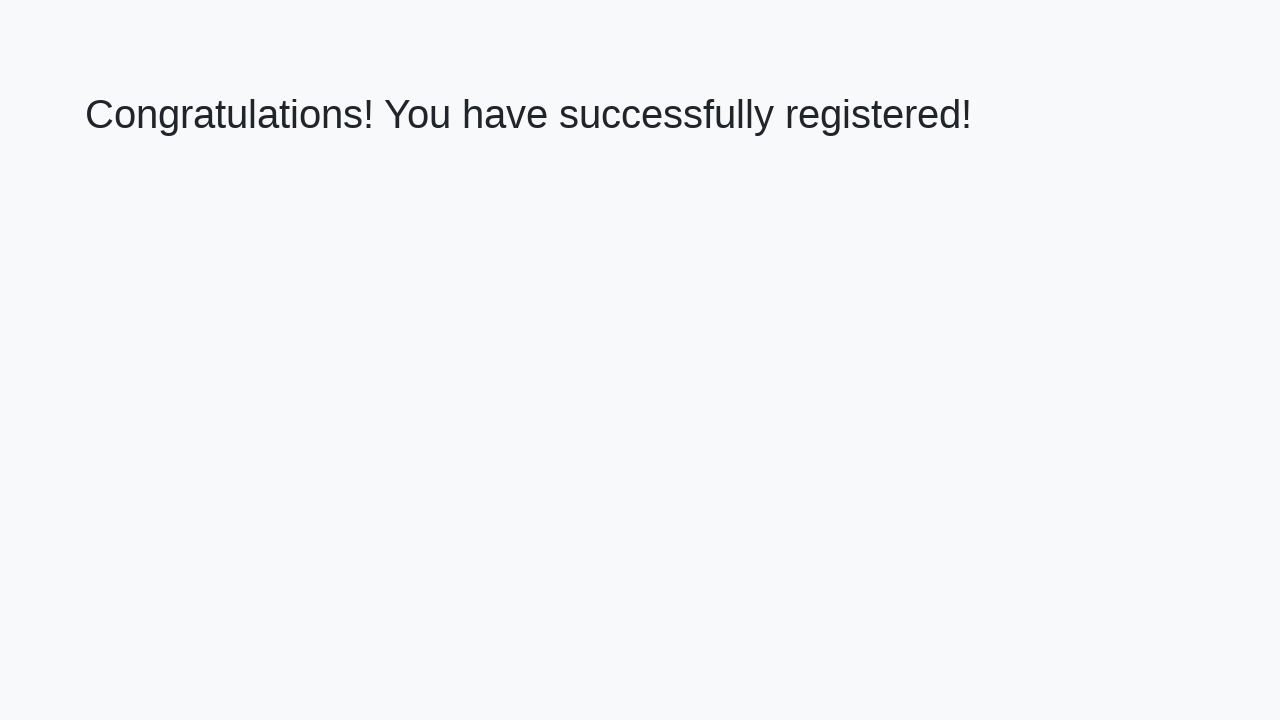